Tests Broken Images page by navigating to it and checking for broken images

Starting URL: https://the-internet.herokuapp.com/

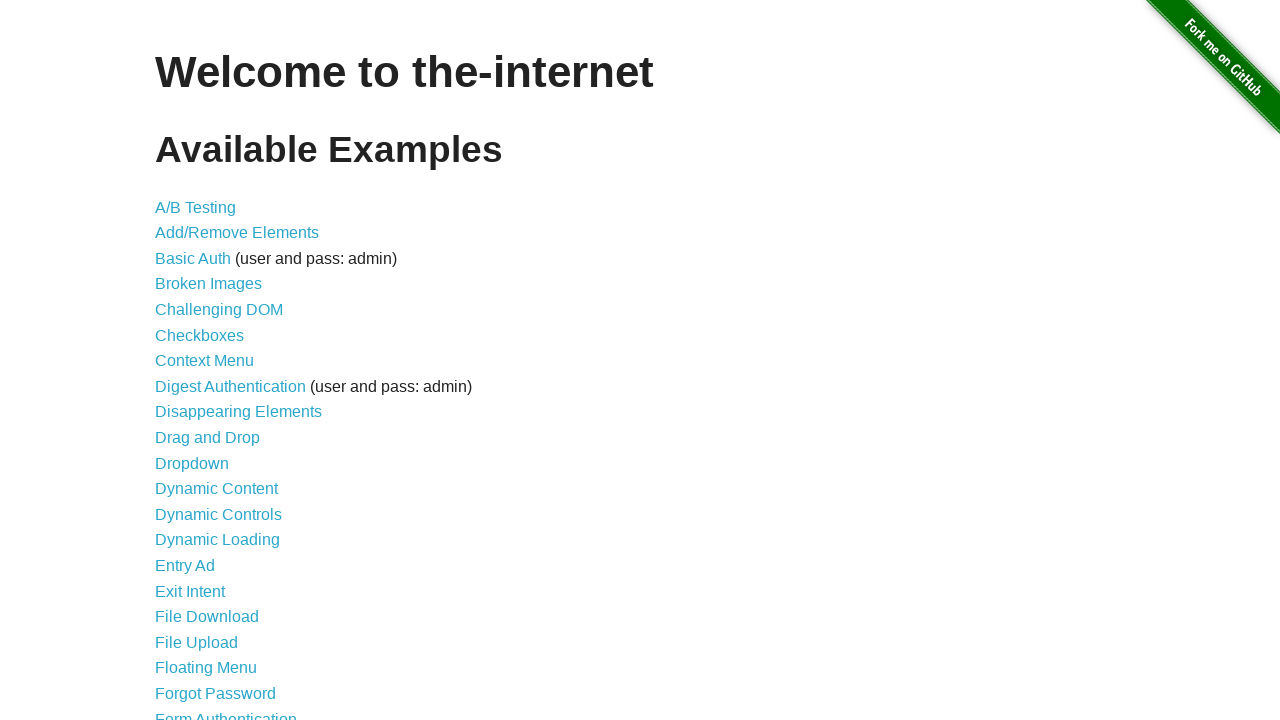

Clicked on Broken Images link at (208, 284) on text=Broken Images
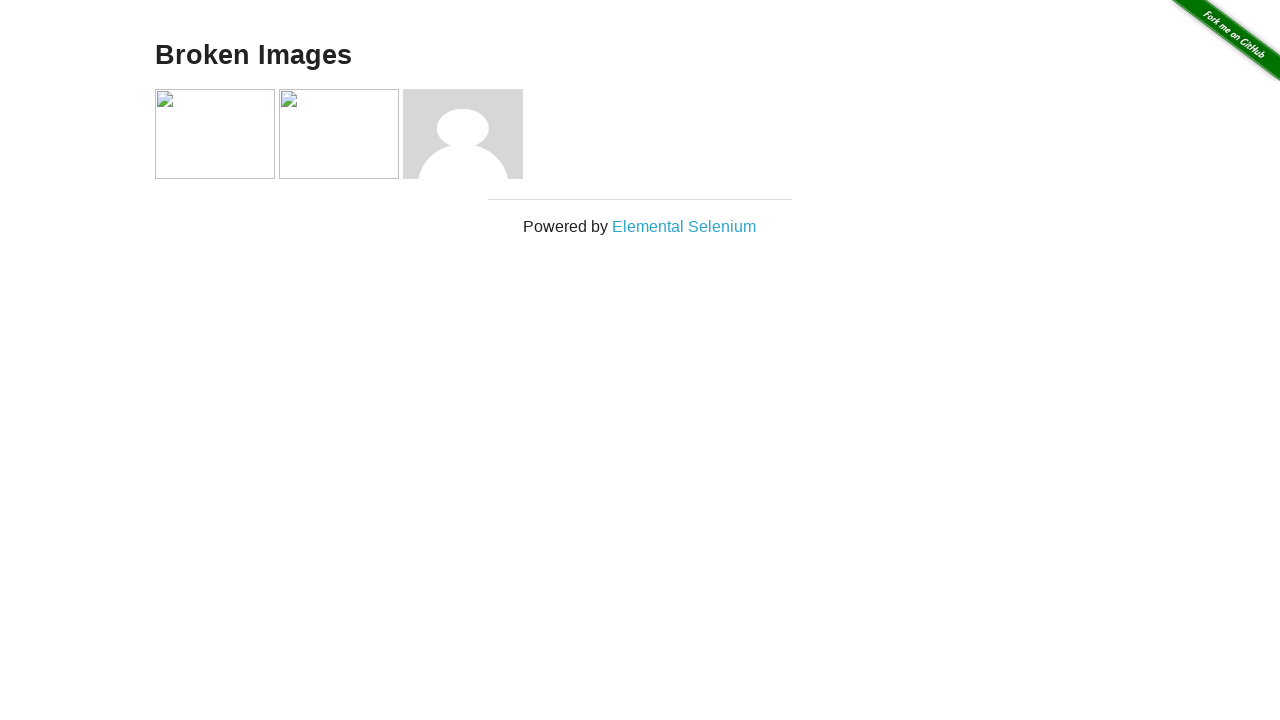

Images loaded on Broken Images page
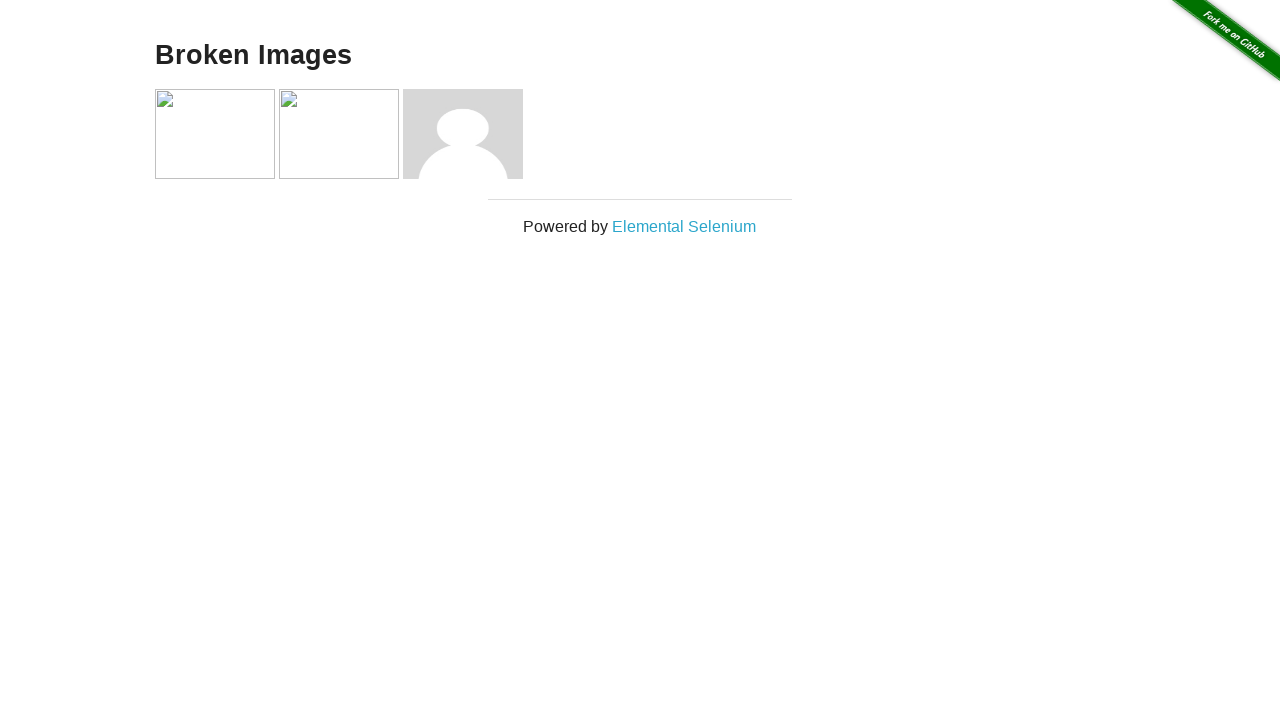

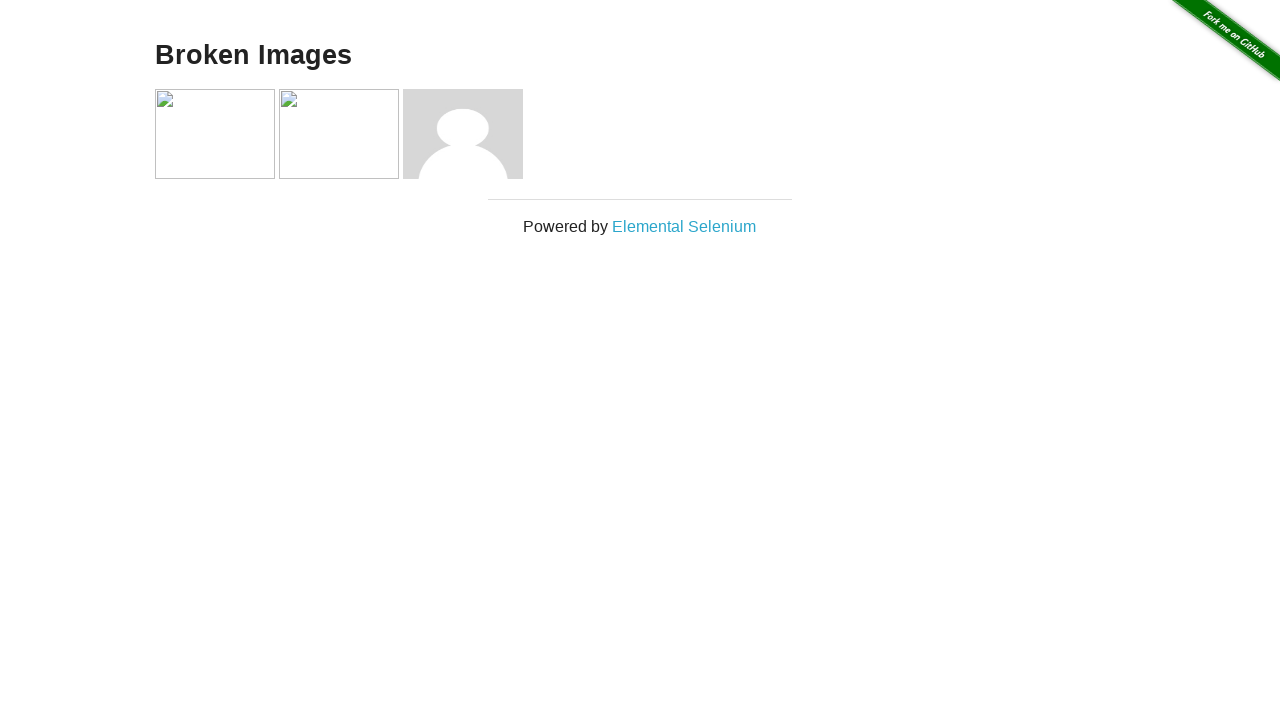